Navigates to the OrangeHRM demo site and verifies that the page title contains "Orange"

Starting URL: https://opensource-demo.orangehrmlive.com/

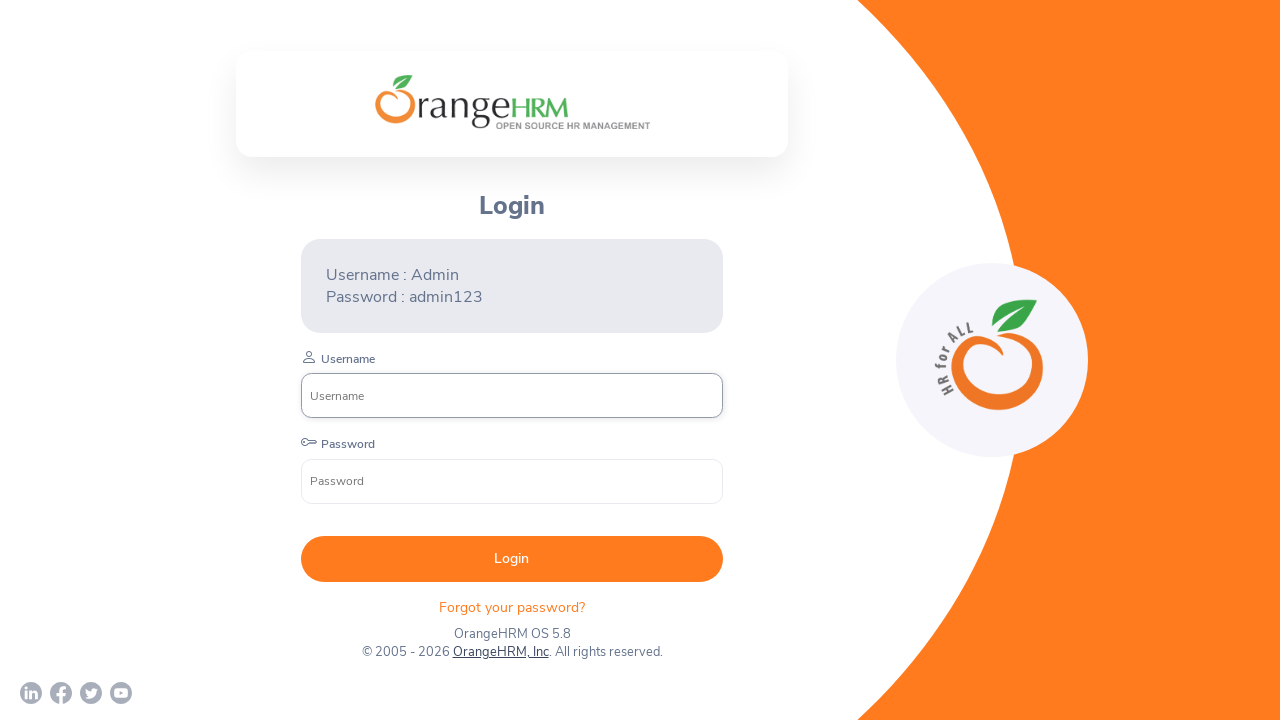

Navigated to OrangeHRM demo site
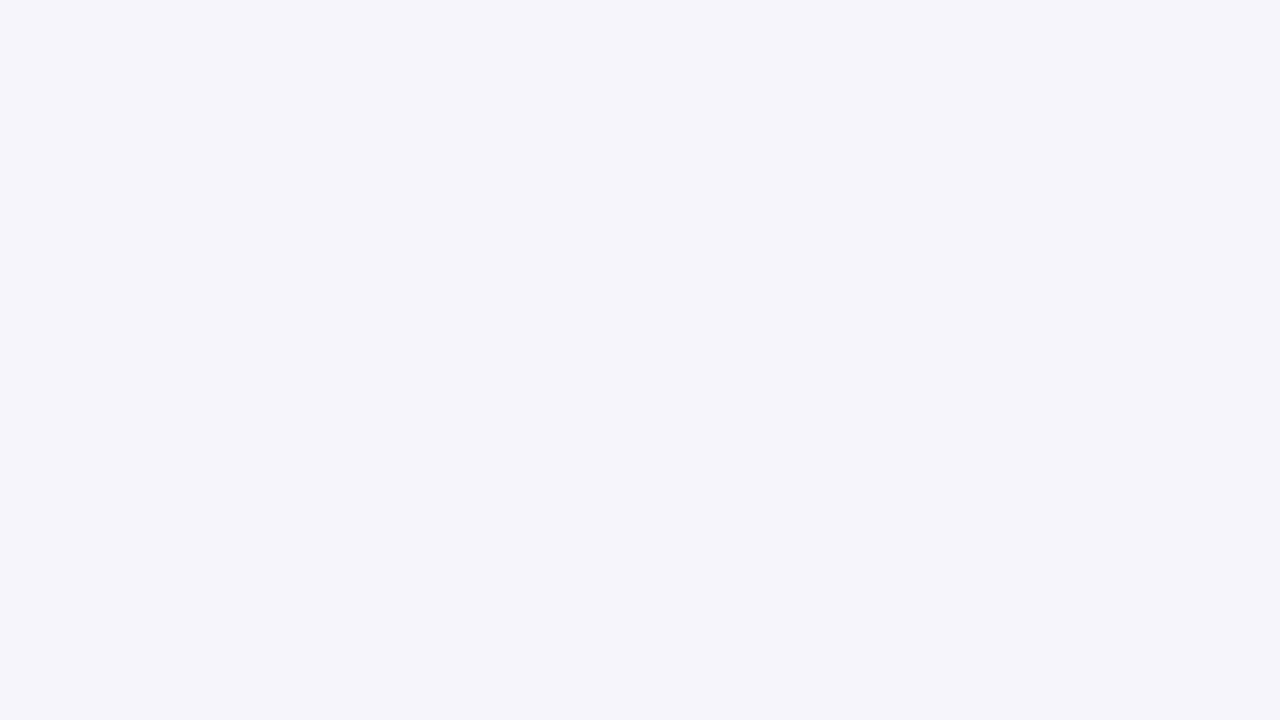

Page loaded (domcontentloaded state reached)
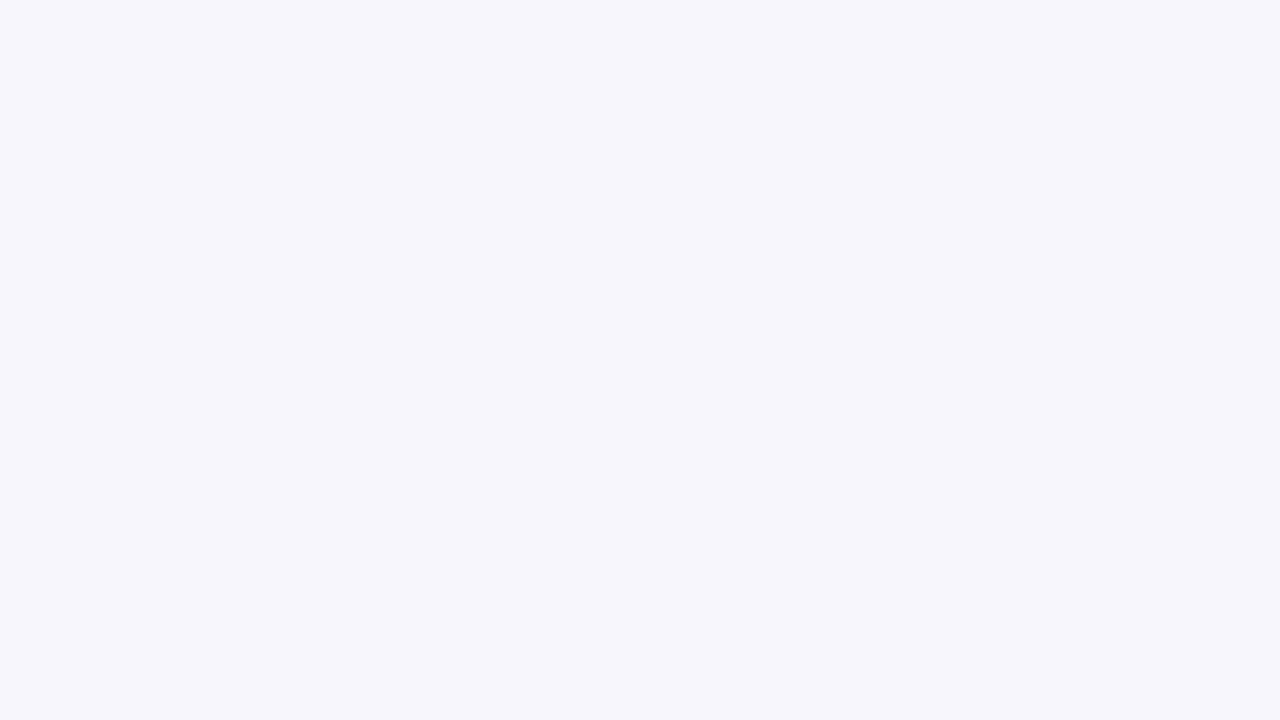

Verified page title contains 'Orange' - actual title: 'OrangeHRM'
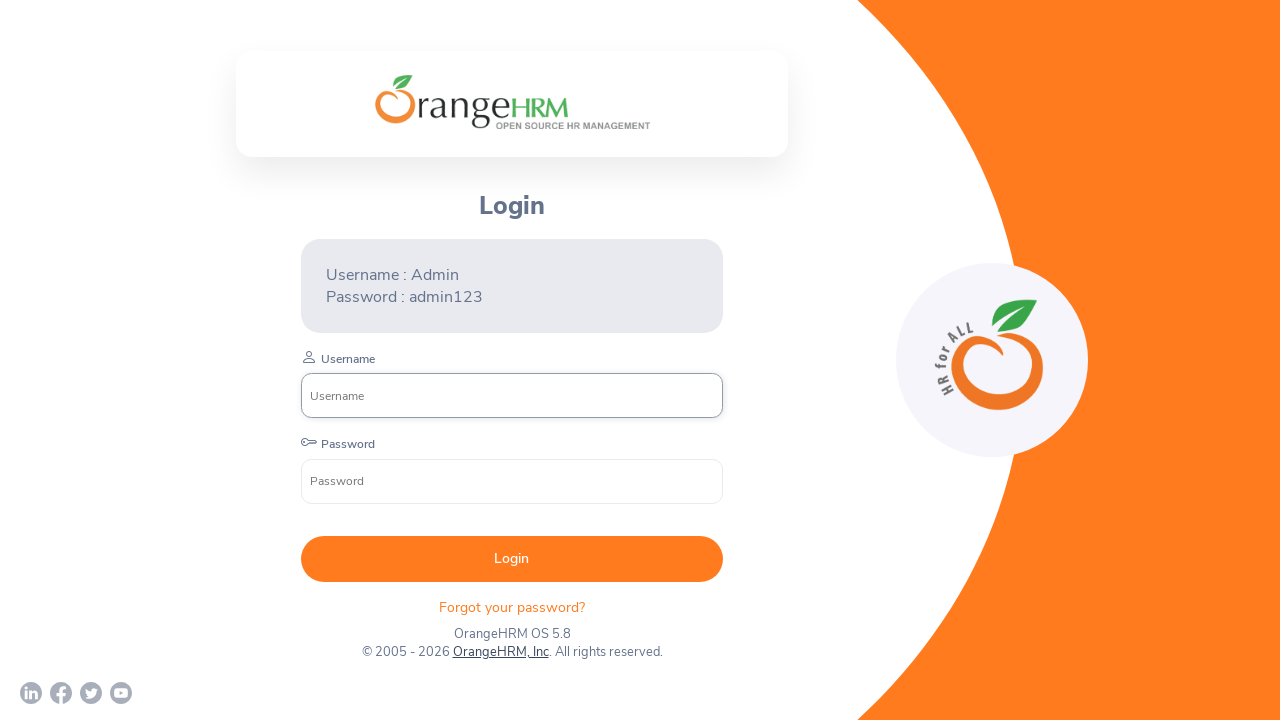

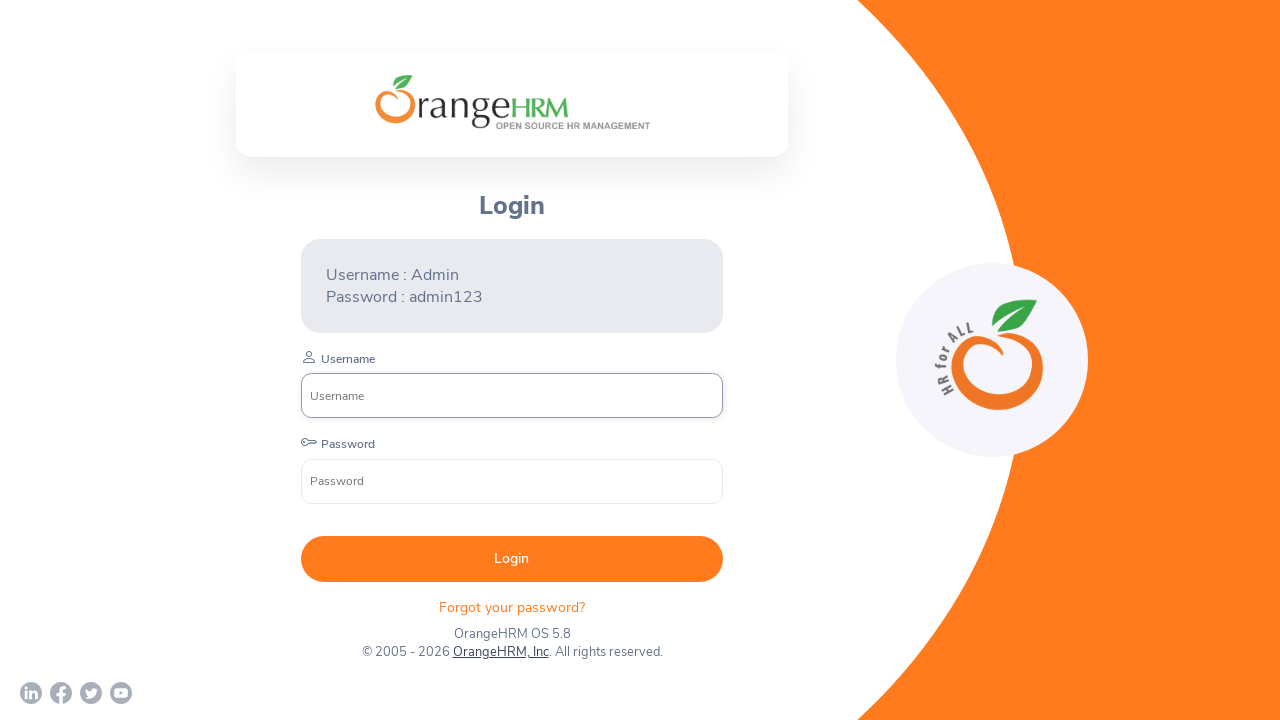